Tests the Photoreactor web app by filling a JSON script into the input textarea and clicking the render button to generate an HTML preview.

Starting URL: https://photoreactor.redpapr.com/

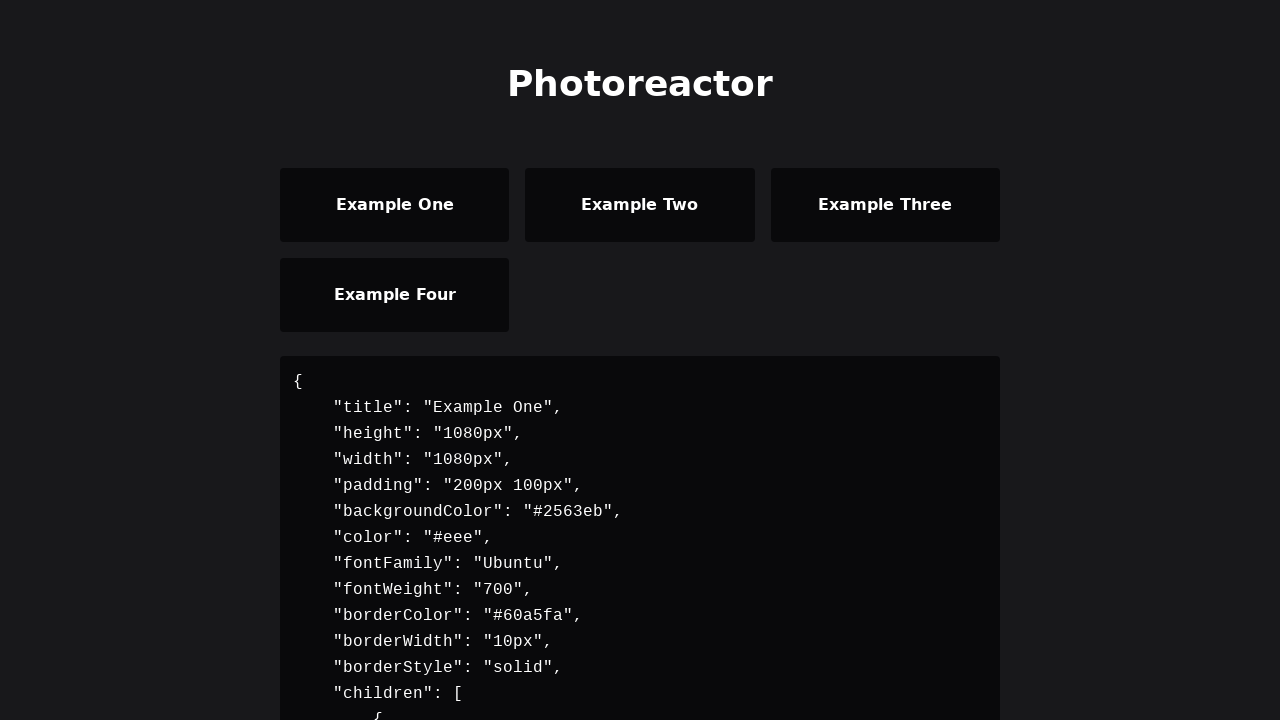

Filled input textarea with JSON script configuration on #inputTextArea
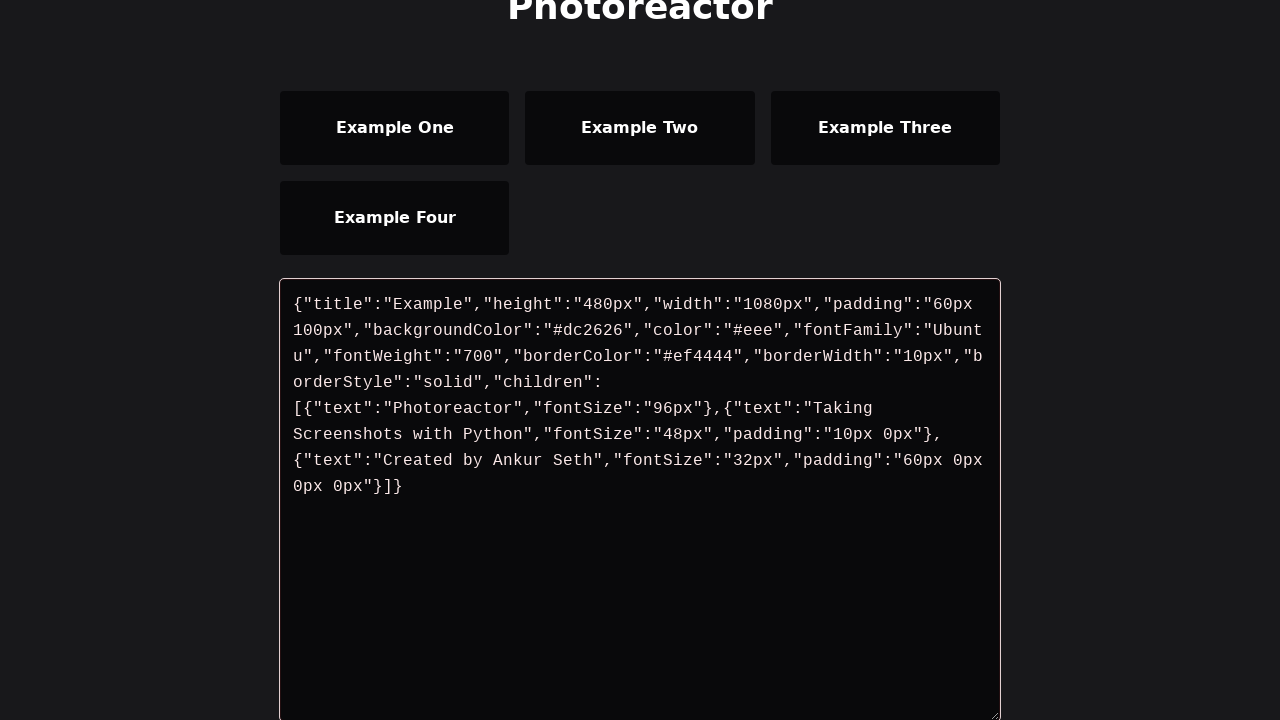

Clicked render button to generate HTML preview at (364, 407) on #renderButton
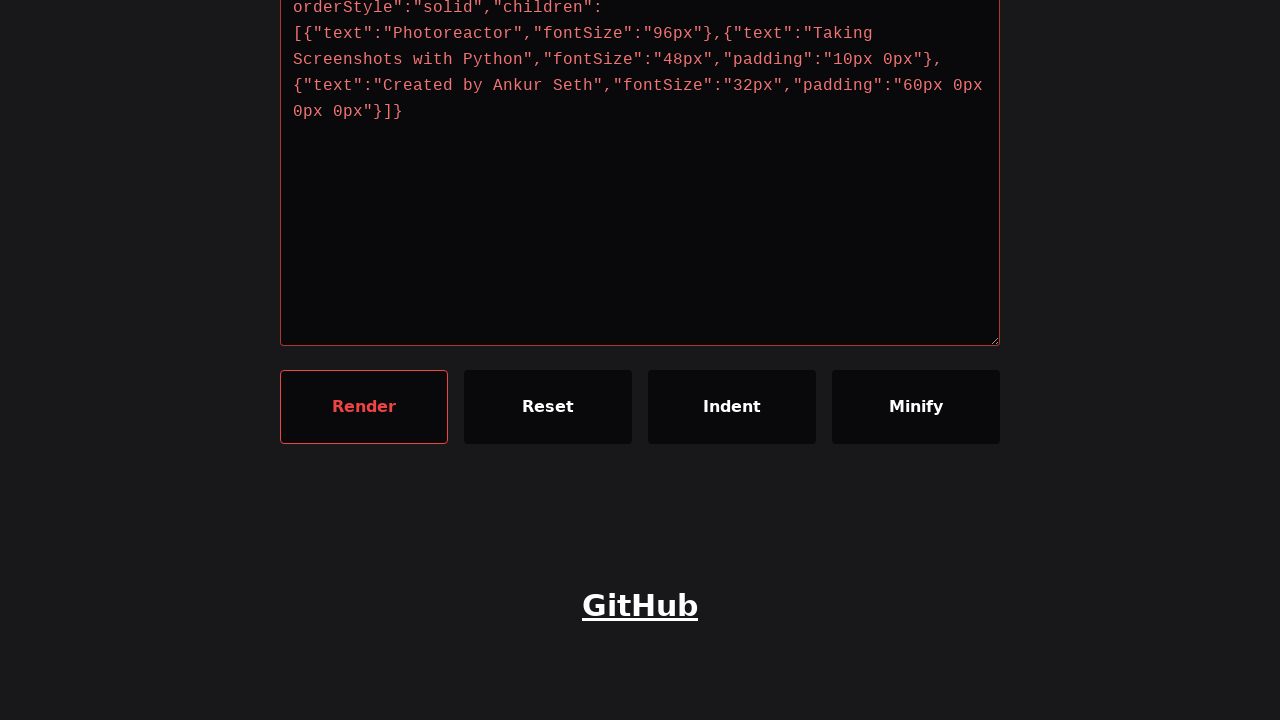

Waited for rendering to complete
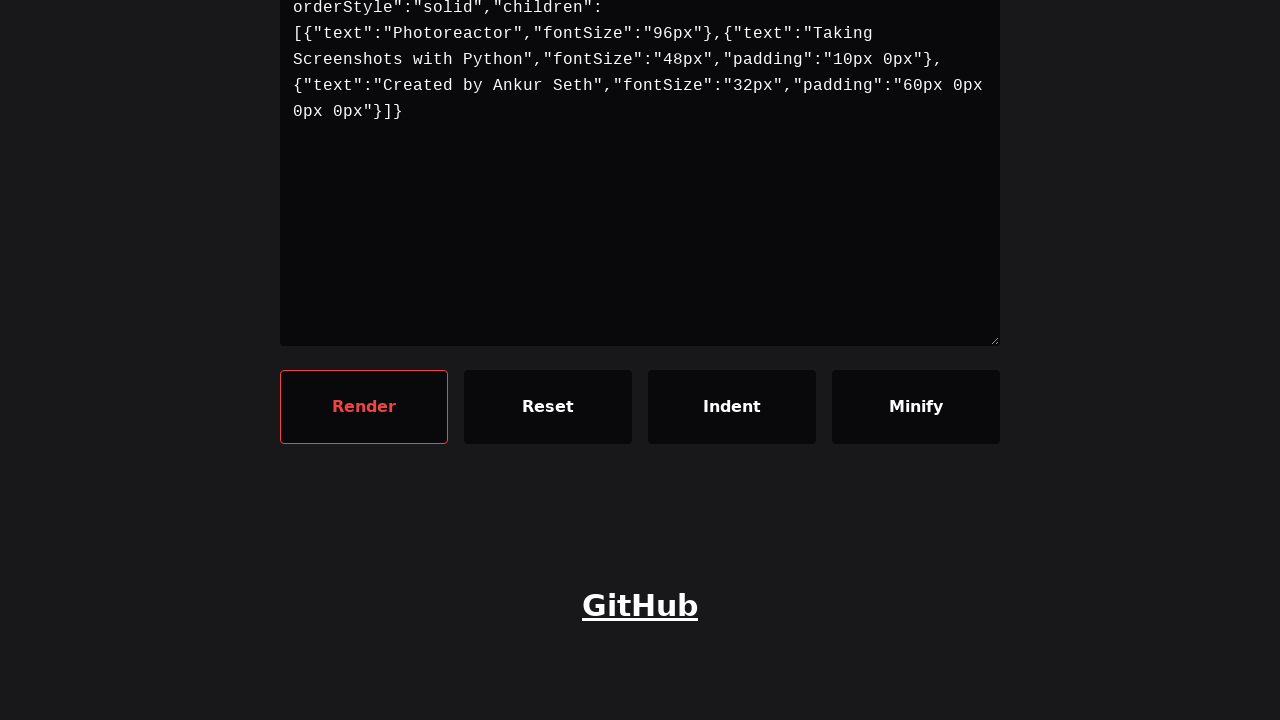

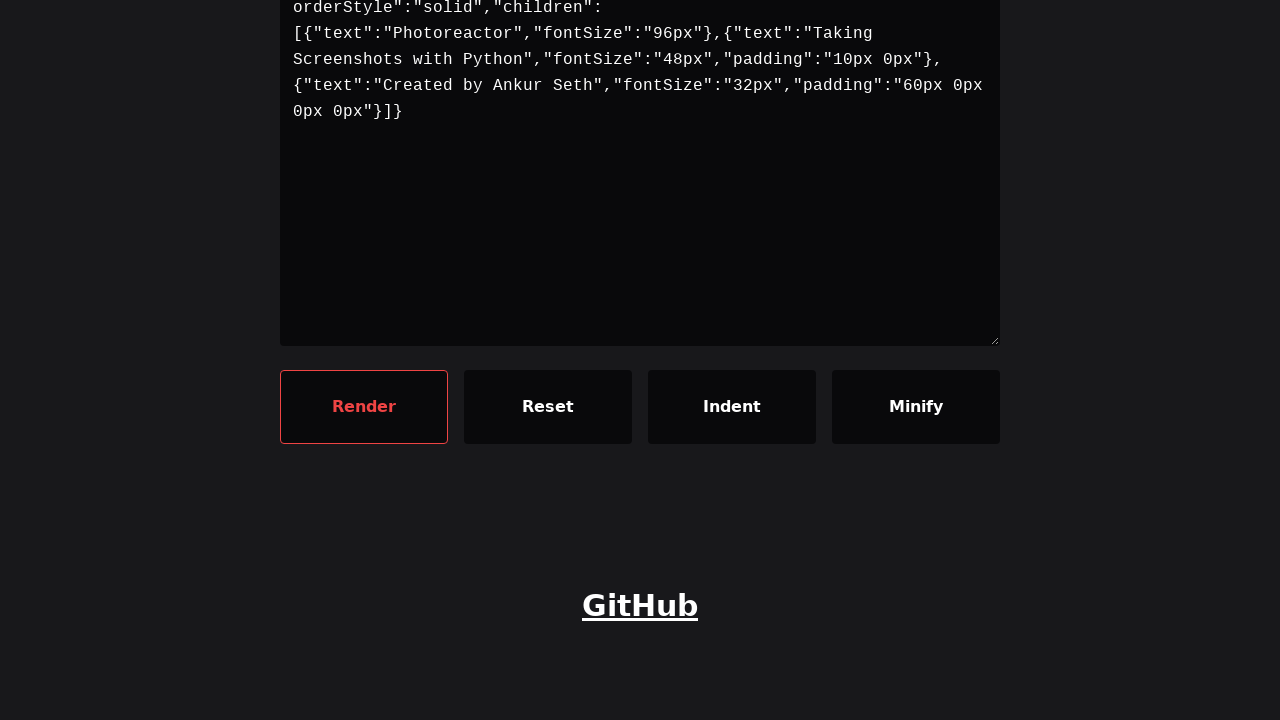